Tests that the sign-in link on Rediff homepage is clickable and navigates to the login page

Starting URL: https://www.rediff.com/

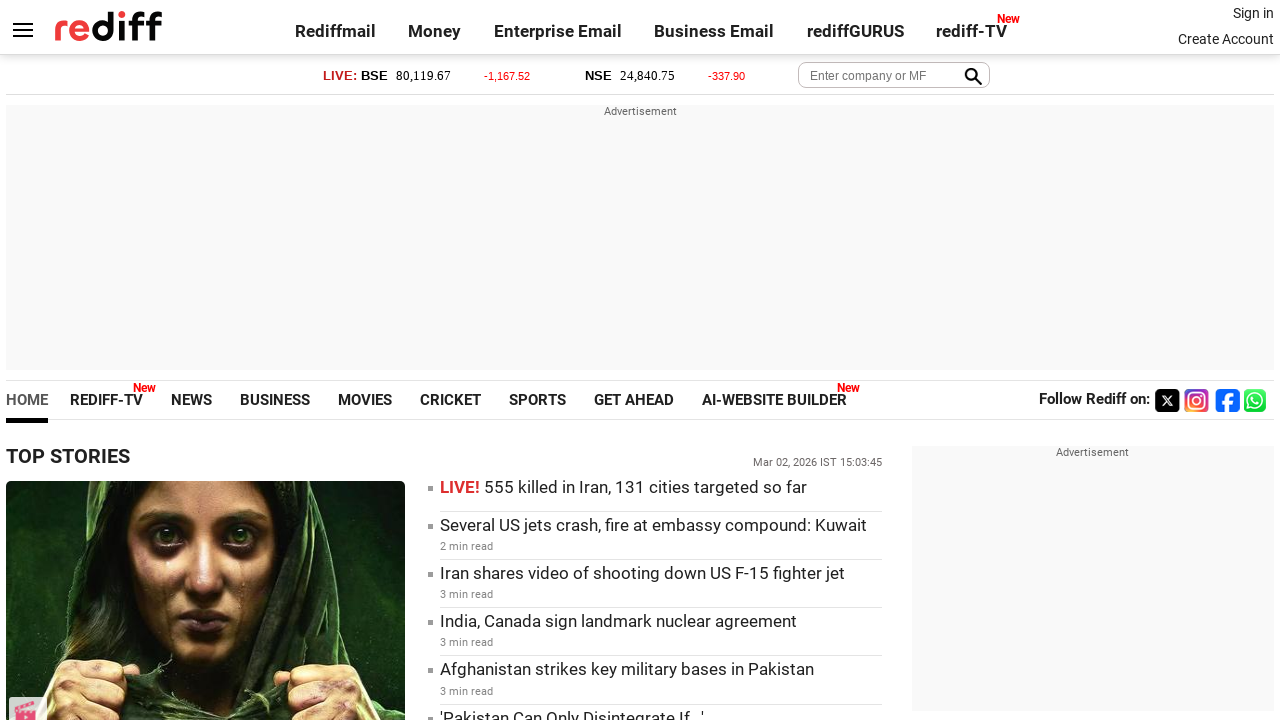

Clicked the sign-in link on Rediff homepage at (1253, 13) on a.signin
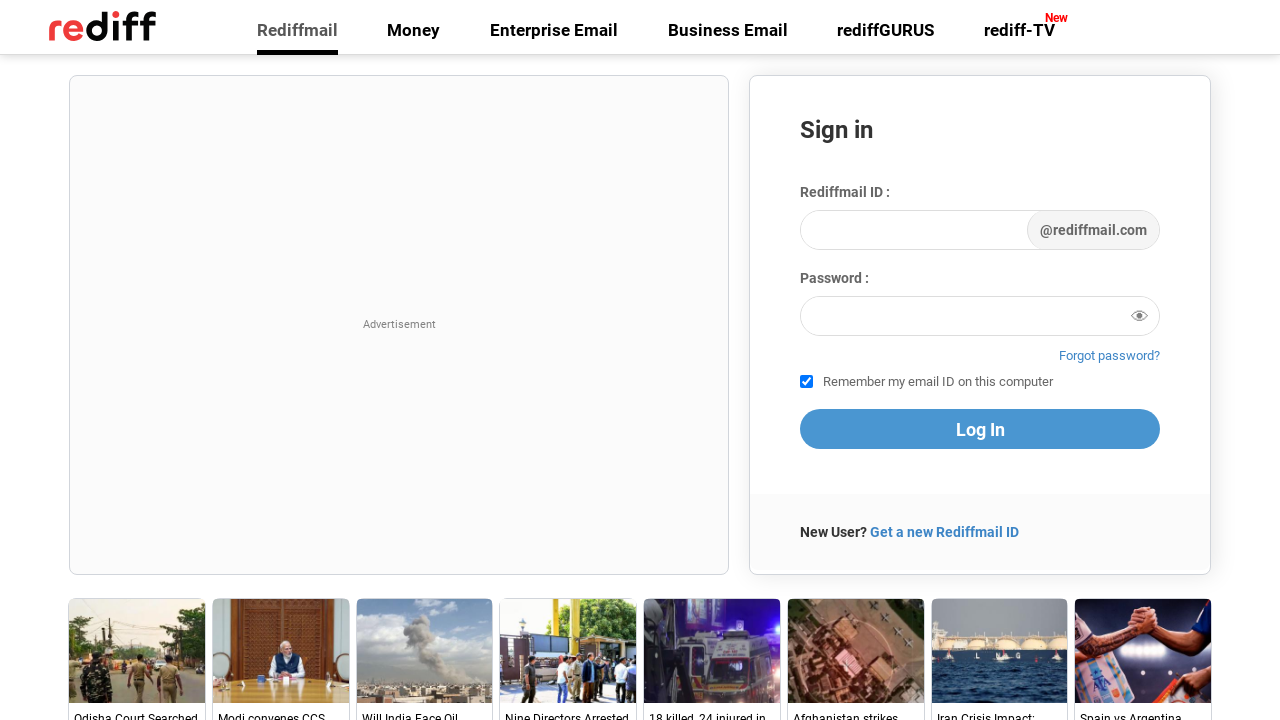

Waited for page to fully load after sign-in link click
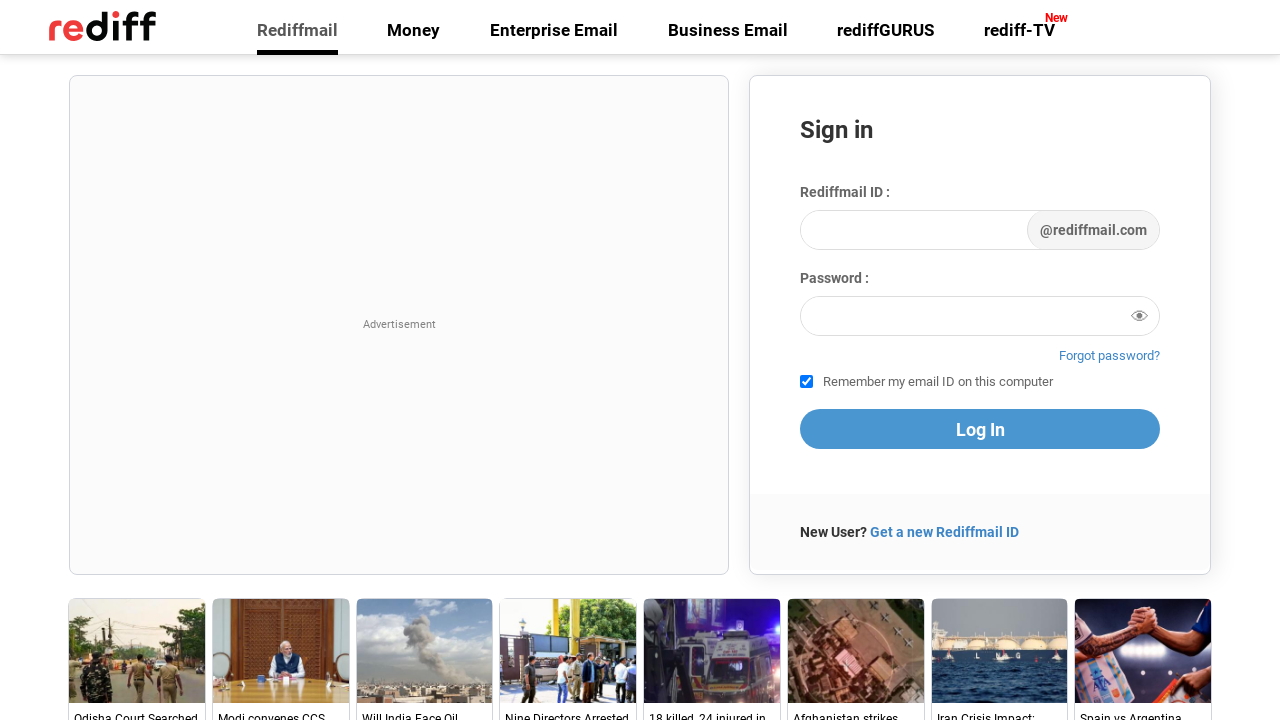

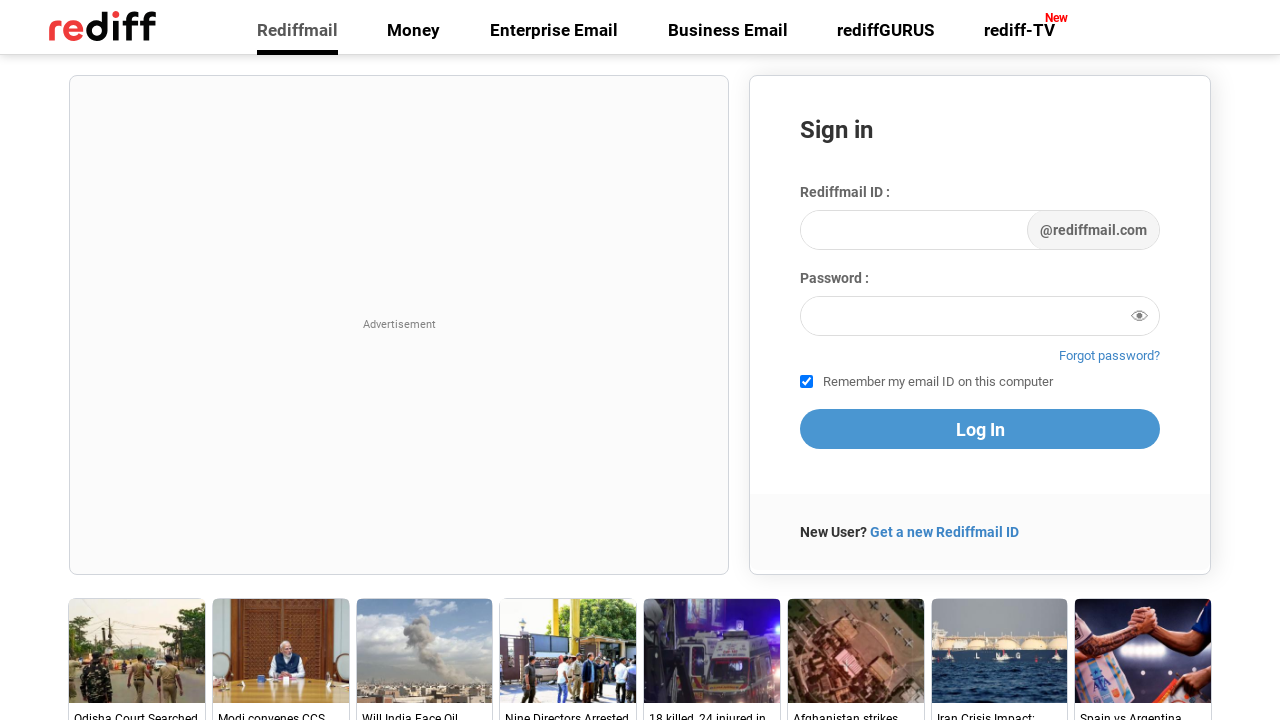